Tests file download functionality by clicking a download link and verifying the file downloads

Starting URL: https://the-internet.herokuapp.com/download

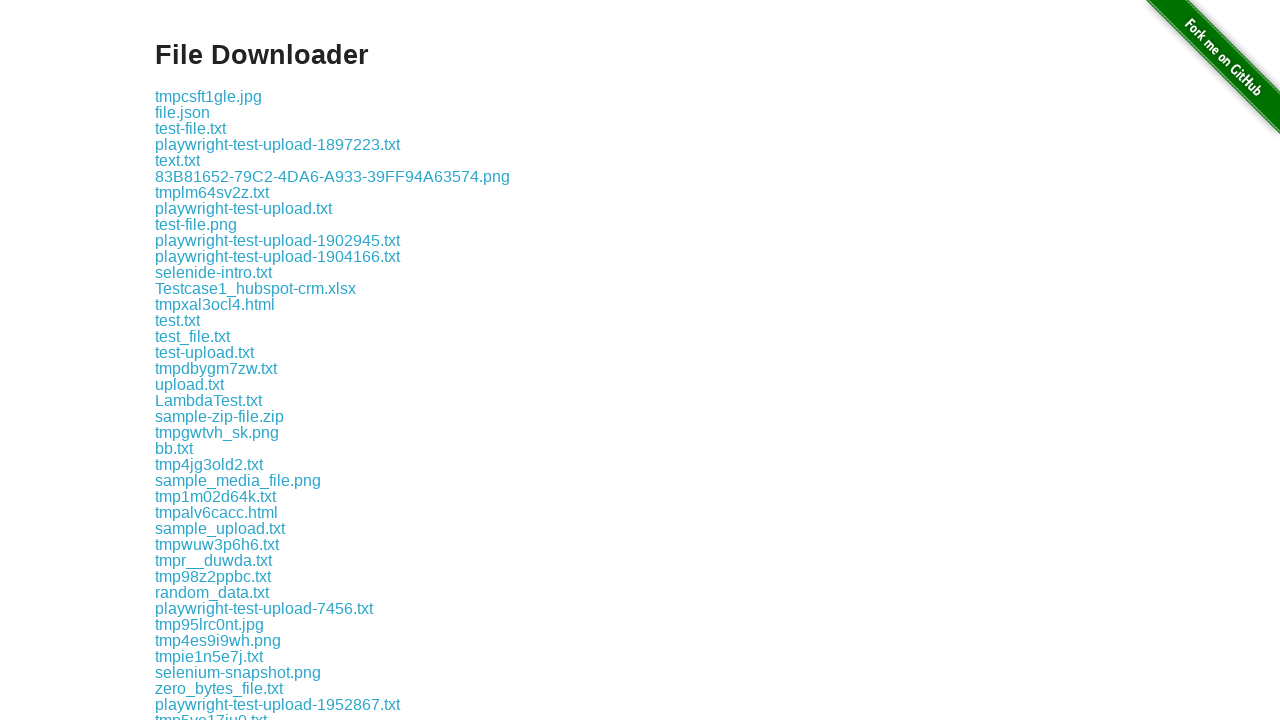

Clicked on the file download link at (198, 360) on [href='download/some-file.txt']
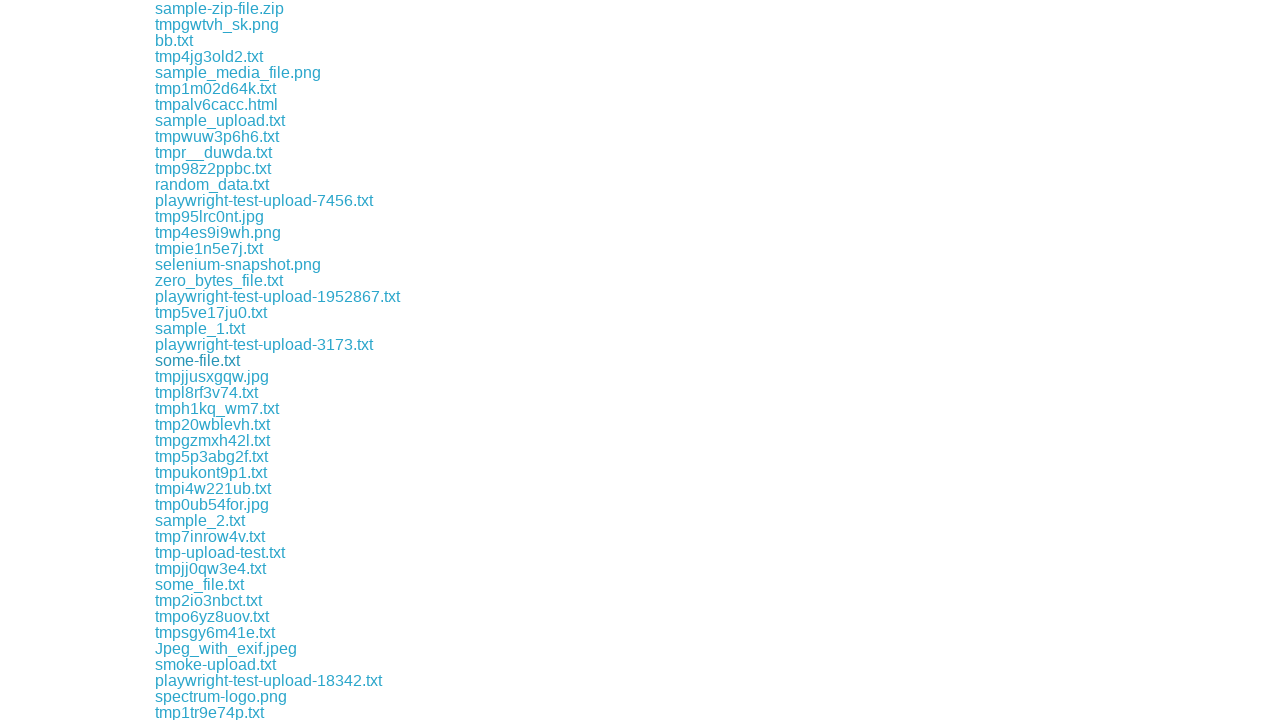

Waited 3 seconds for file download to complete
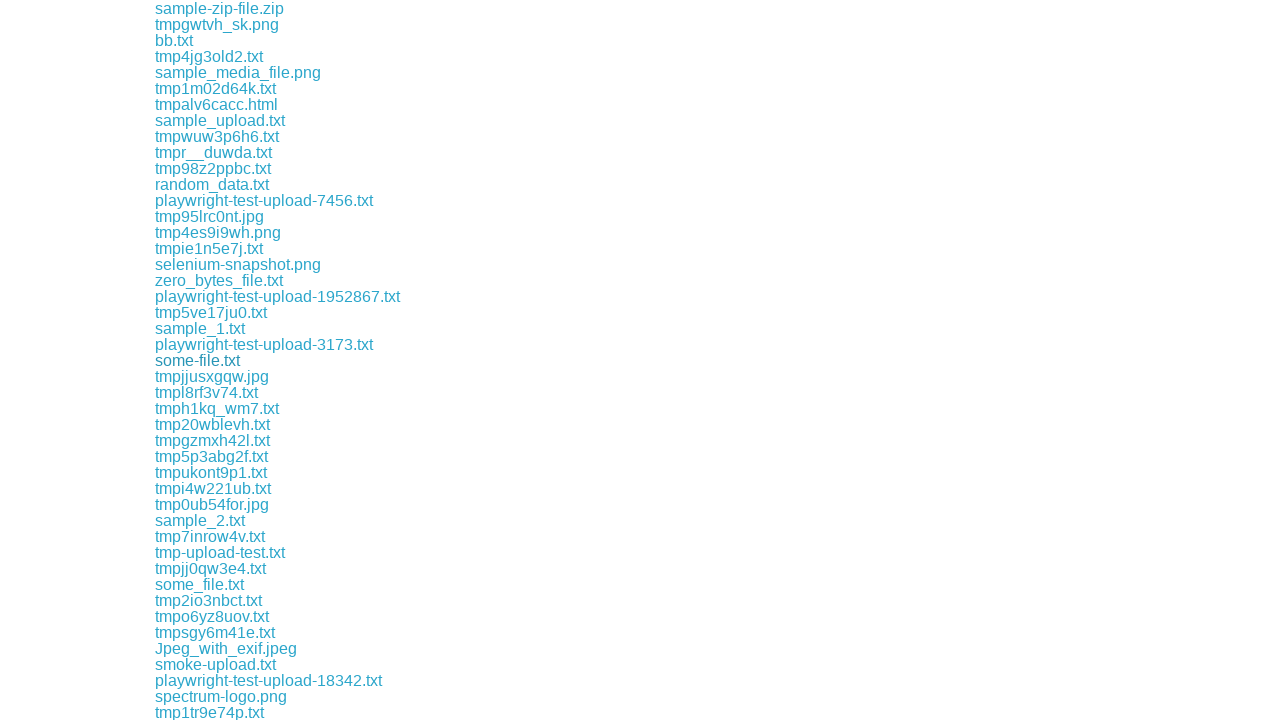

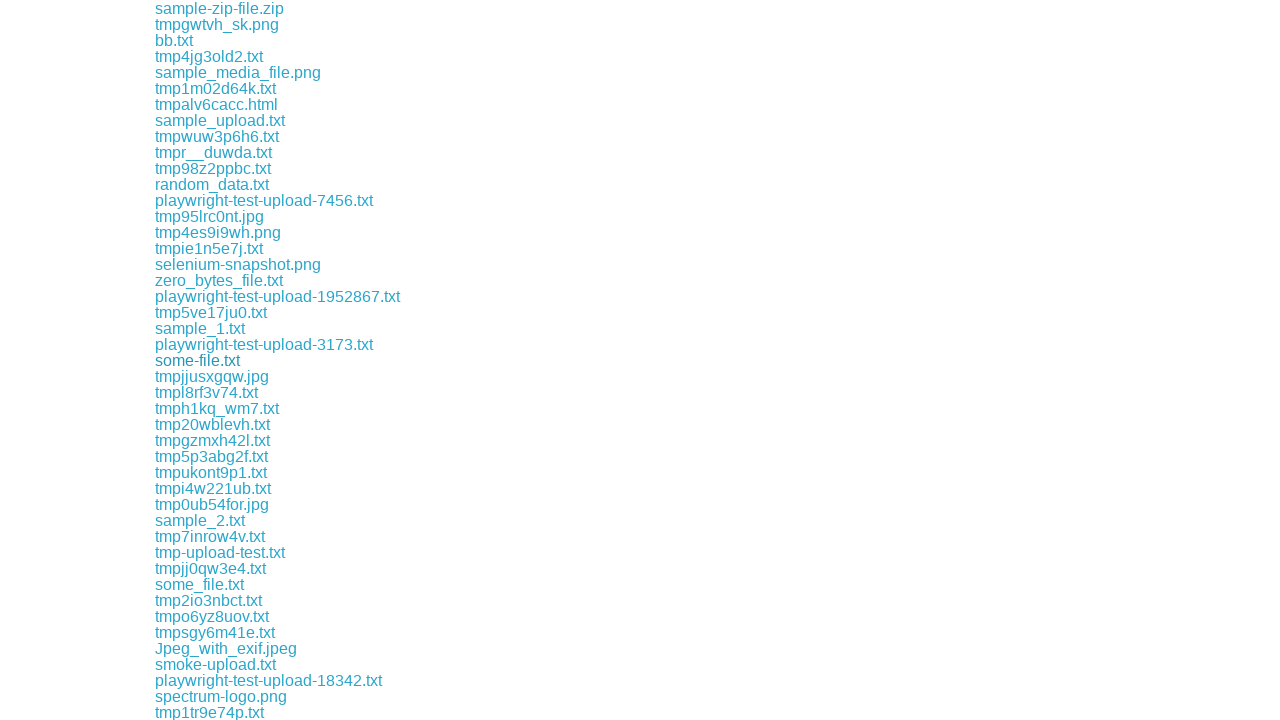